Finds elements using CSS selectors and verifies their text content

Starting URL: https://kristinek.github.io/site/examples/locators

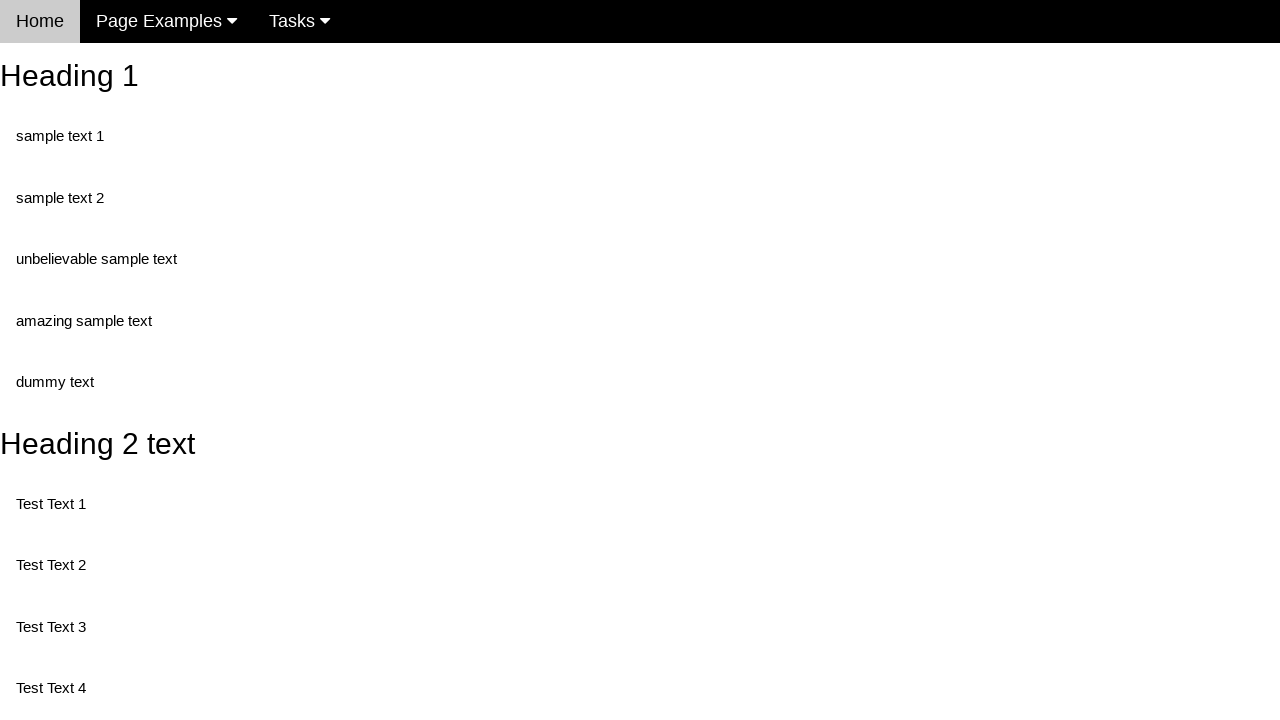

Navigated to locators example page
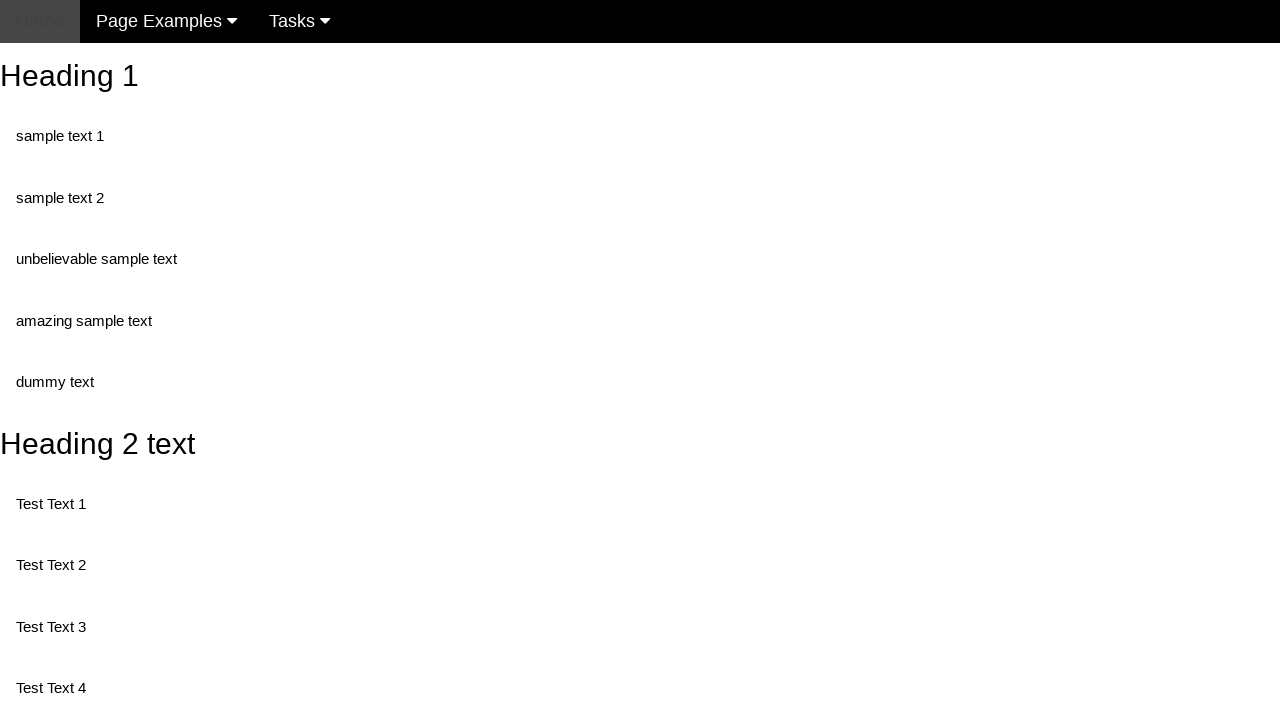

Located element using CSS selector 'div#nonStandartText > .amazing'
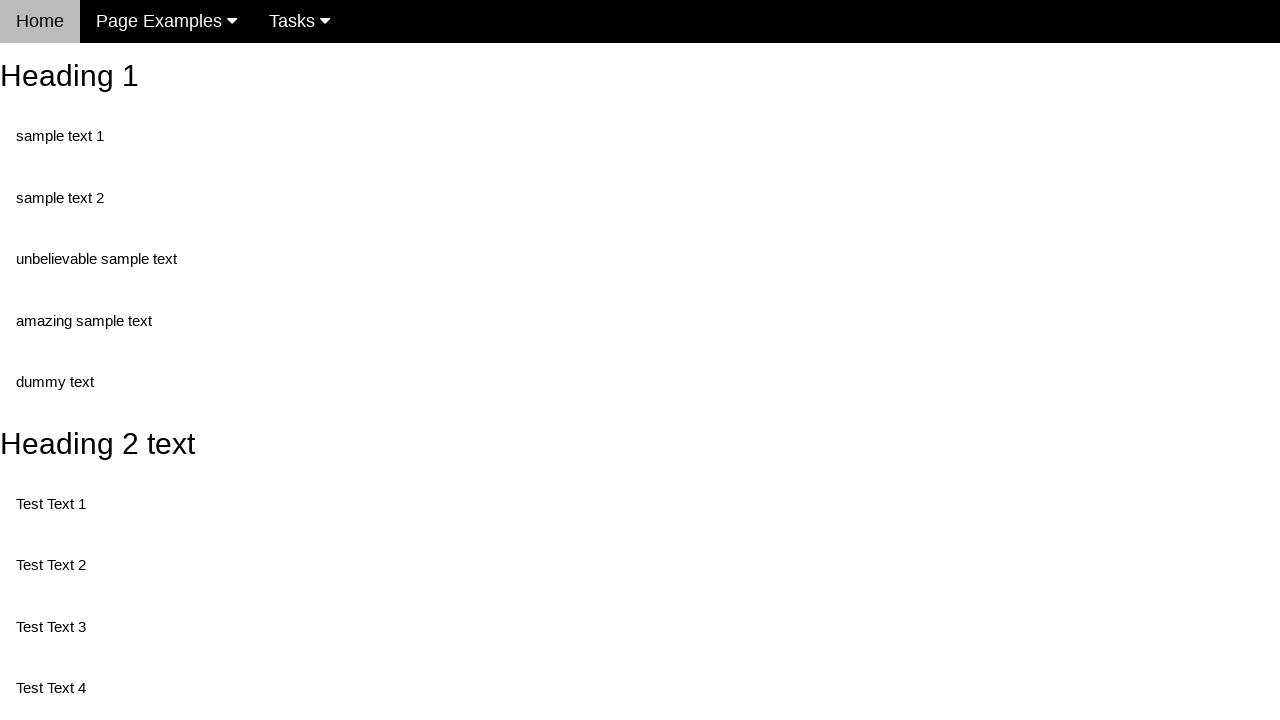

Retrieved and printed text content from first element
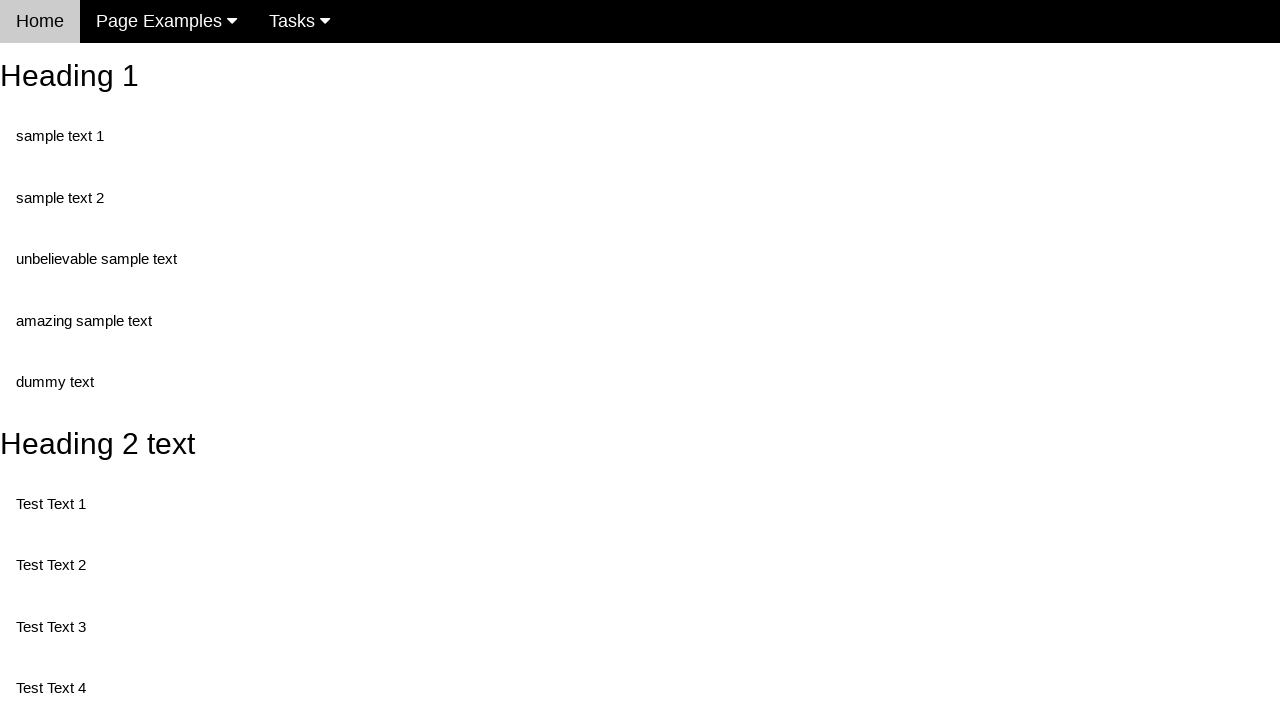

Located element using CSS selector '.text#dummy'
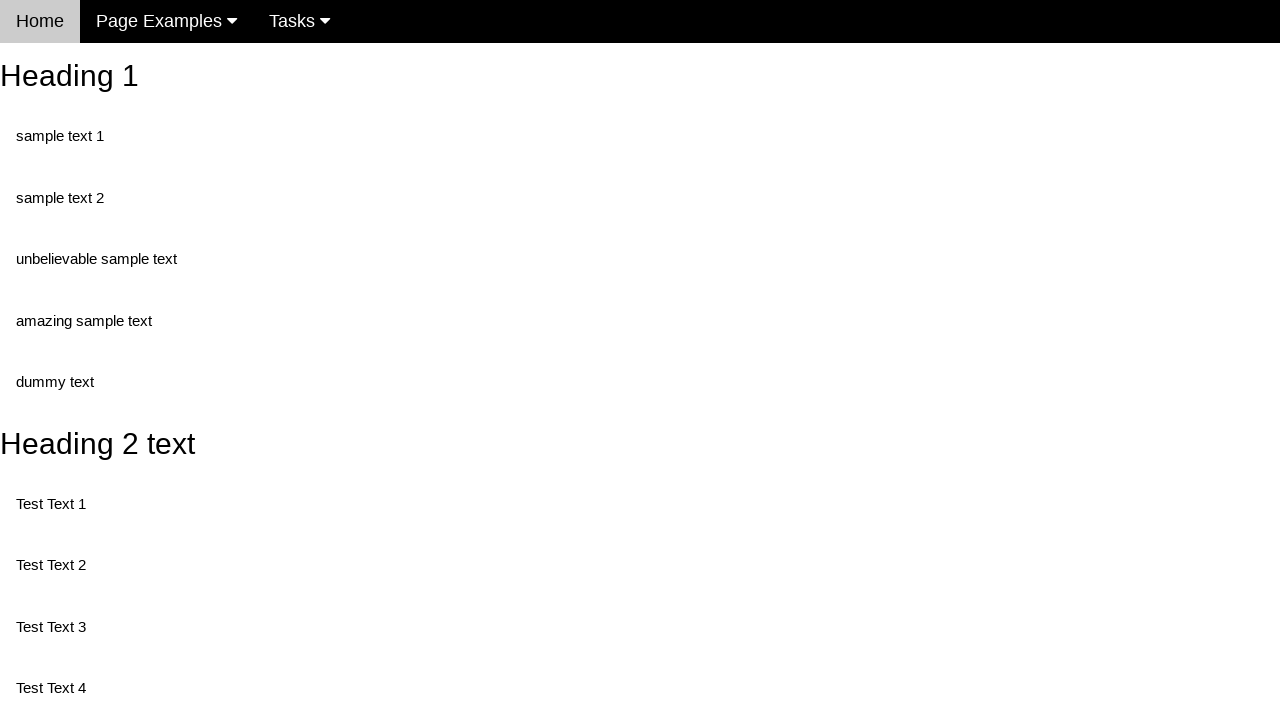

Retrieved and printed text content from second element
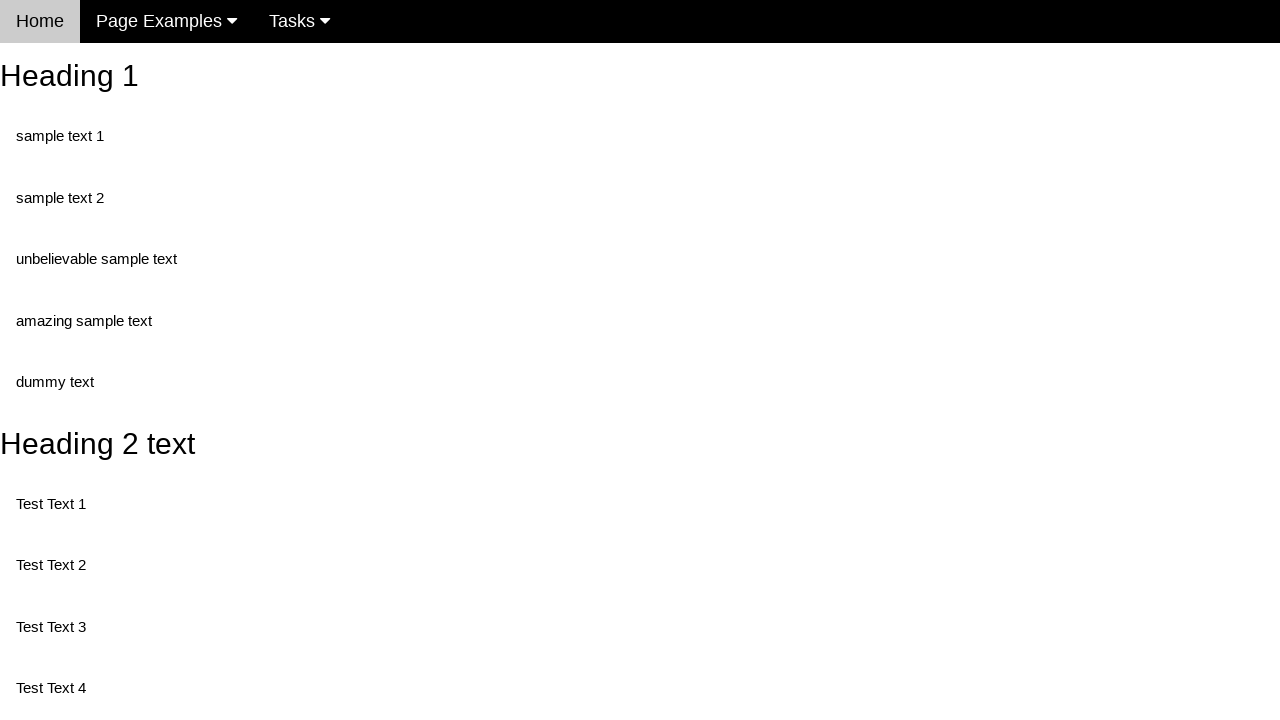

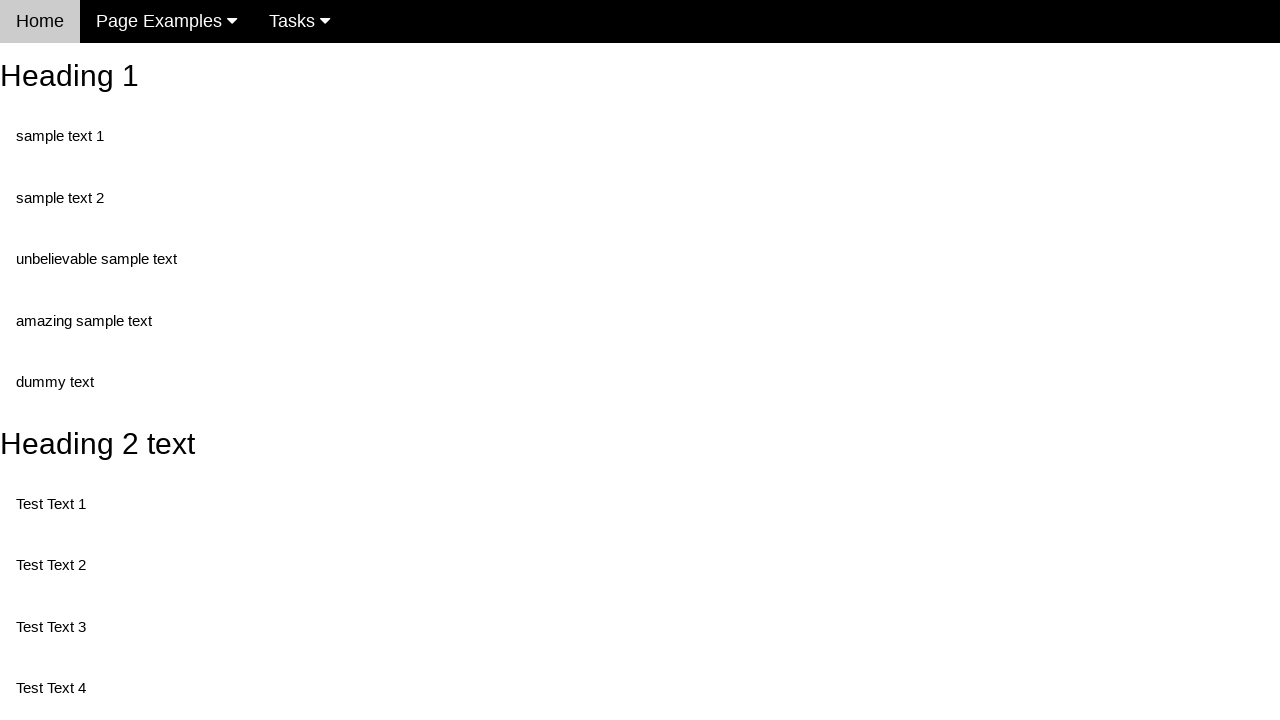